Tests adding specific grocery items (Cucumber, Broccoli, Beetroot) to a shopping cart by iterating through the product list and clicking the "Add to cart" button for matching items.

Starting URL: https://rahulshettyacademy.com/seleniumPractise/

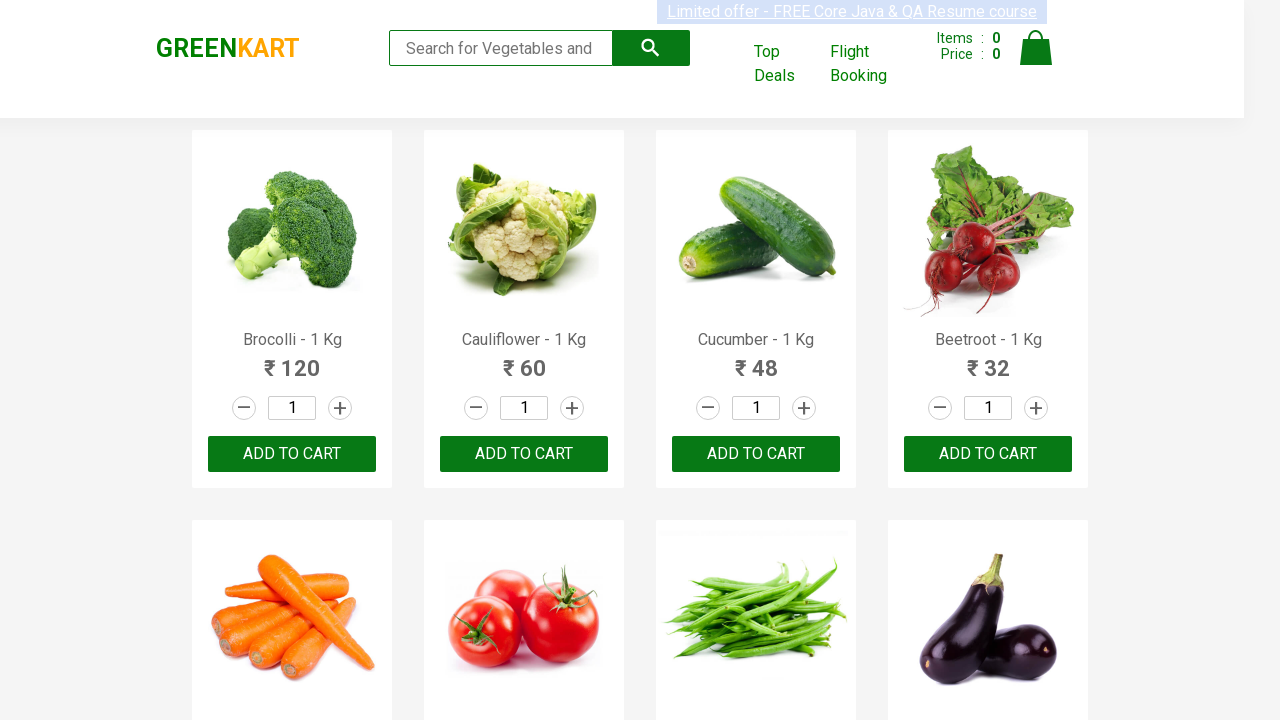

Waited for product list to load
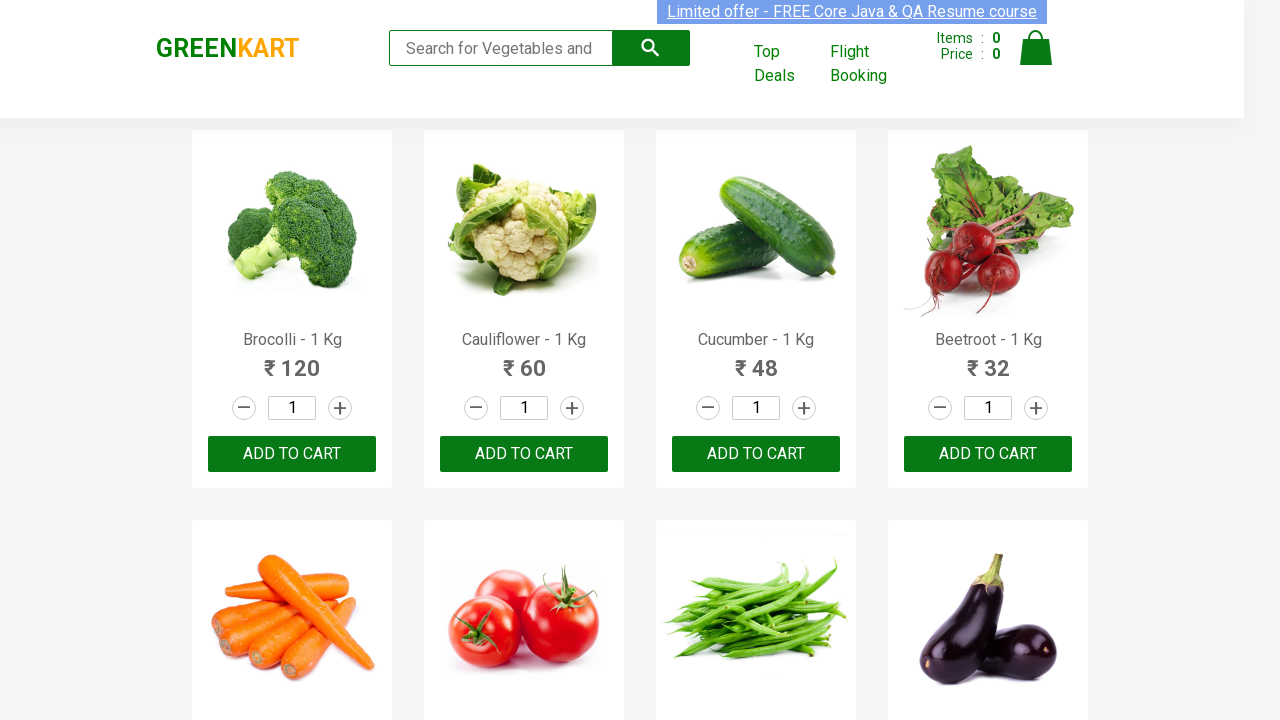

Retrieved all product elements from the page
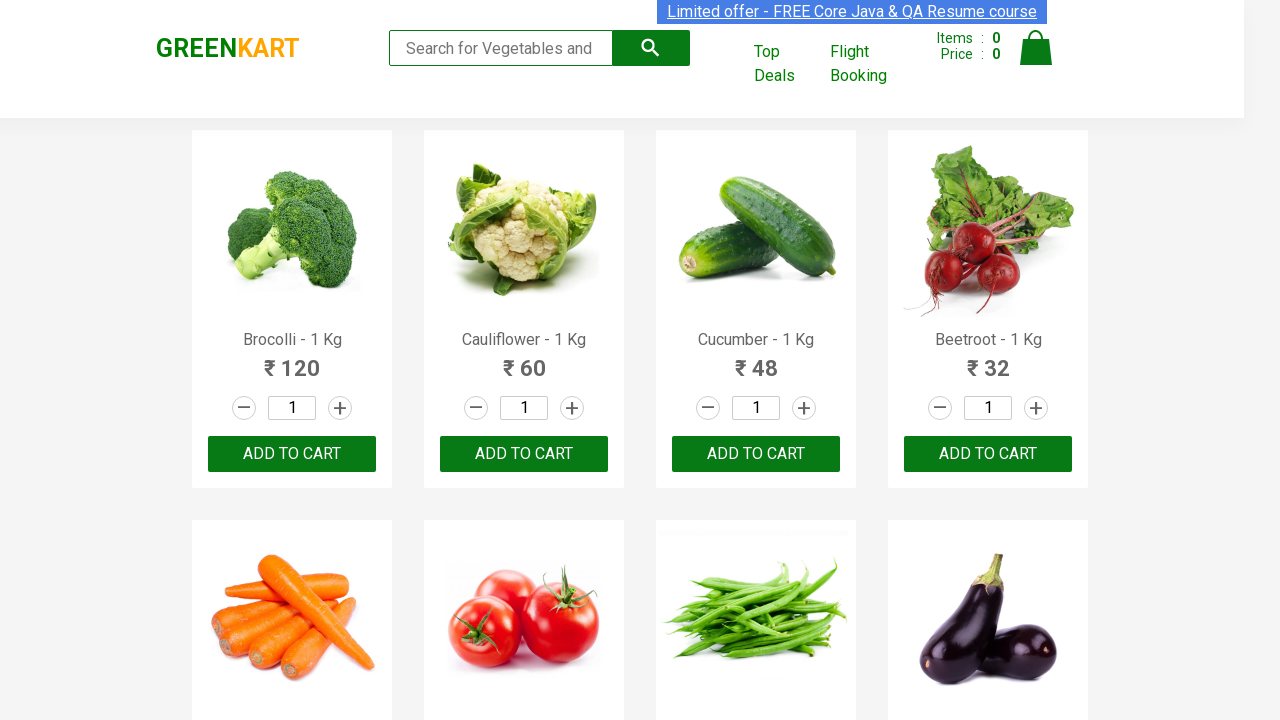

Added 'Brocolli' to shopping cart at (292, 454) on xpath=//div[@class='product-action']/button >> nth=0
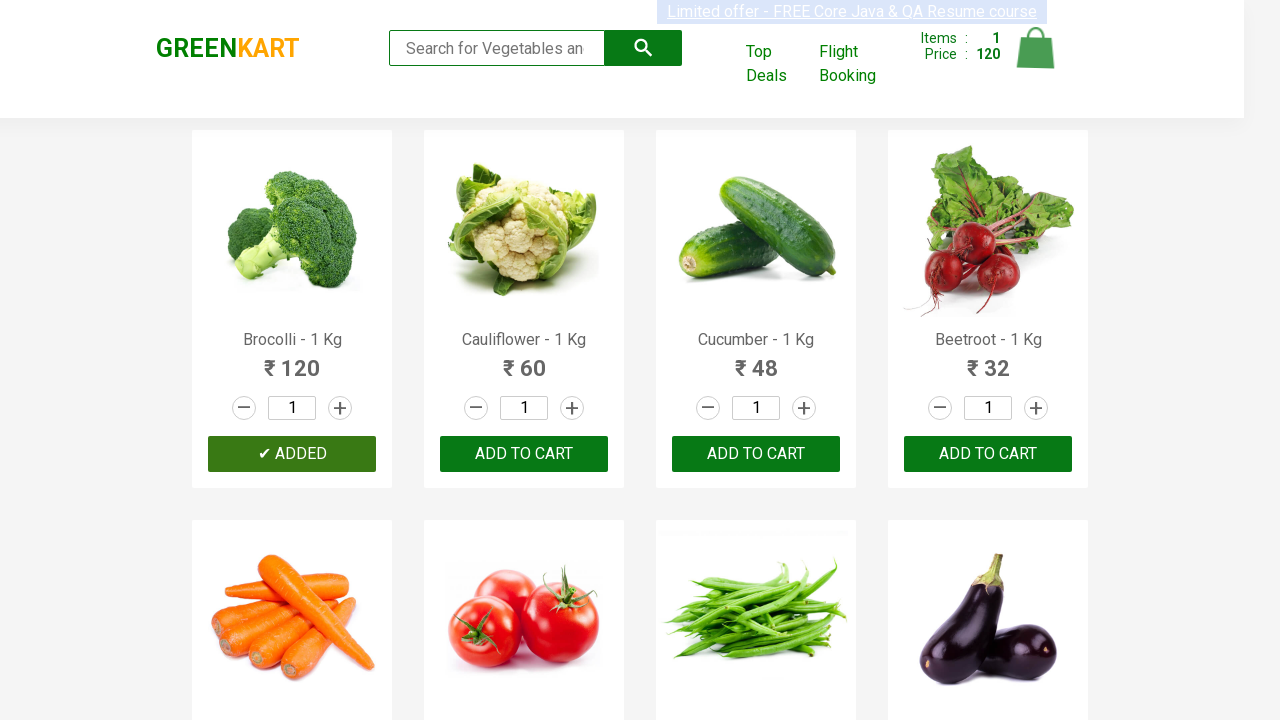

Added 'Cucumber' to shopping cart at (756, 454) on xpath=//div[@class='product-action']/button >> nth=2
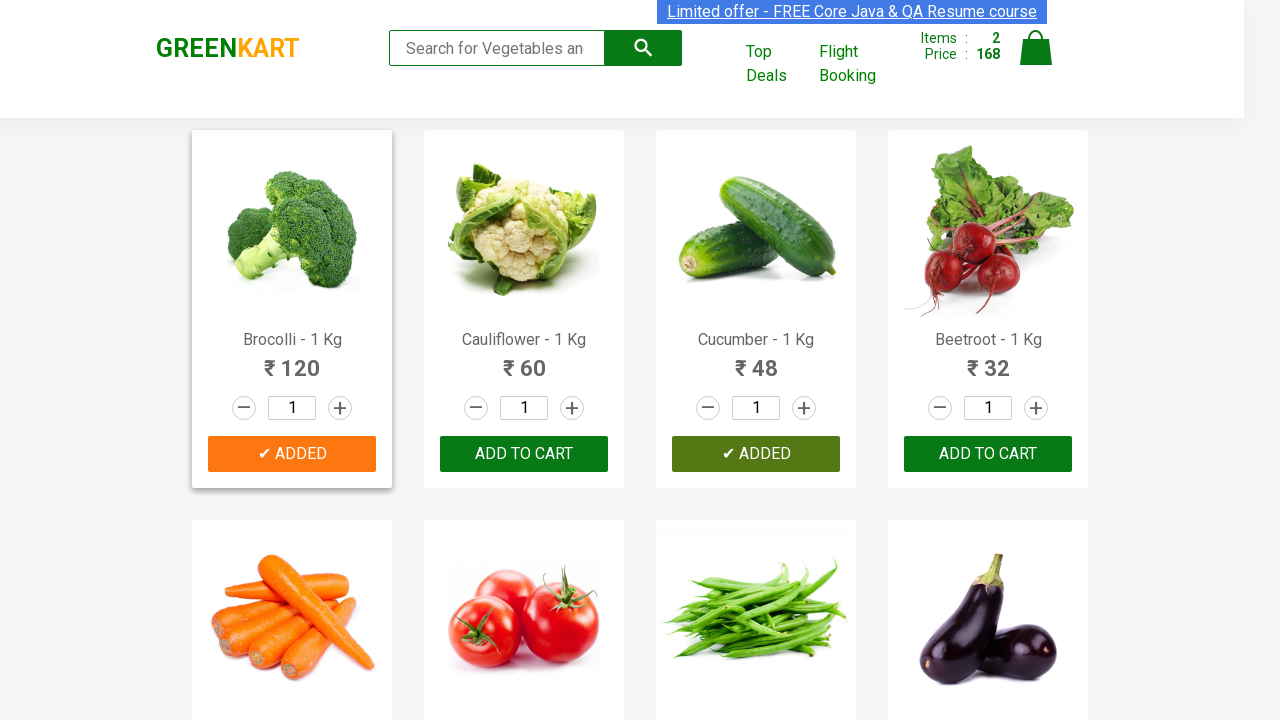

Added 'Beetroot' to shopping cart at (988, 454) on xpath=//div[@class='product-action']/button >> nth=3
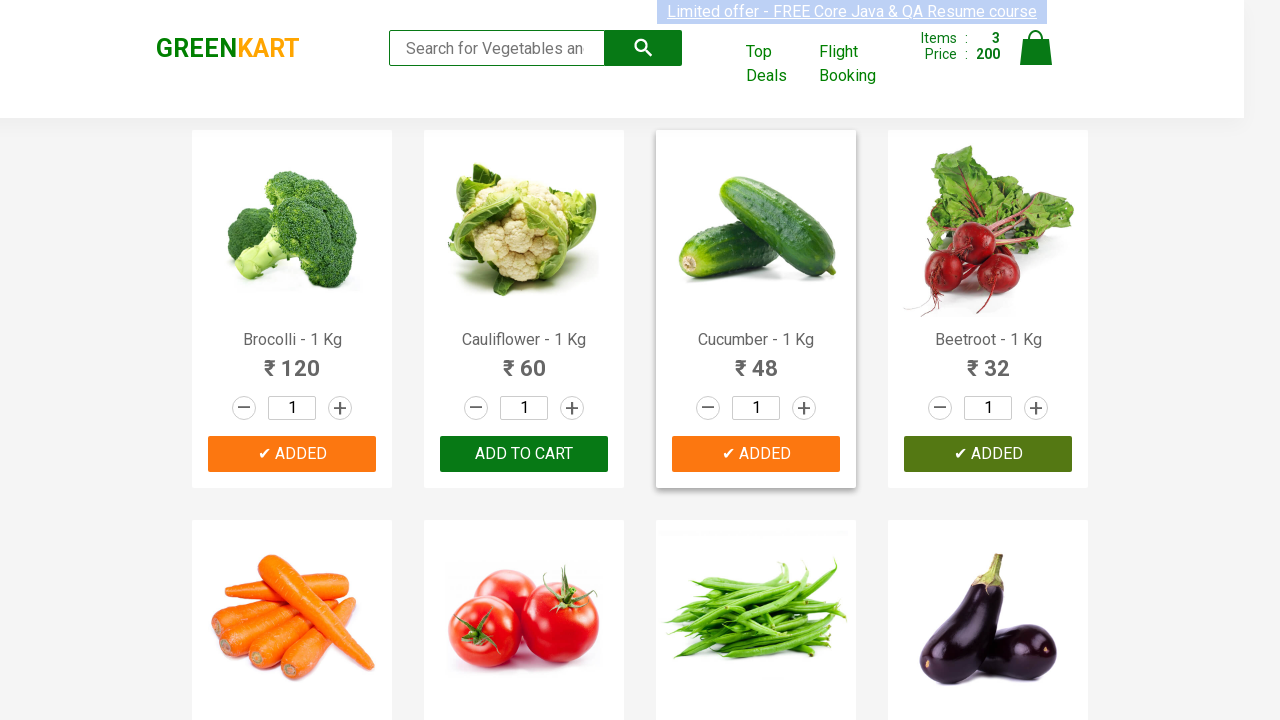

Waited 1 second for cart to update
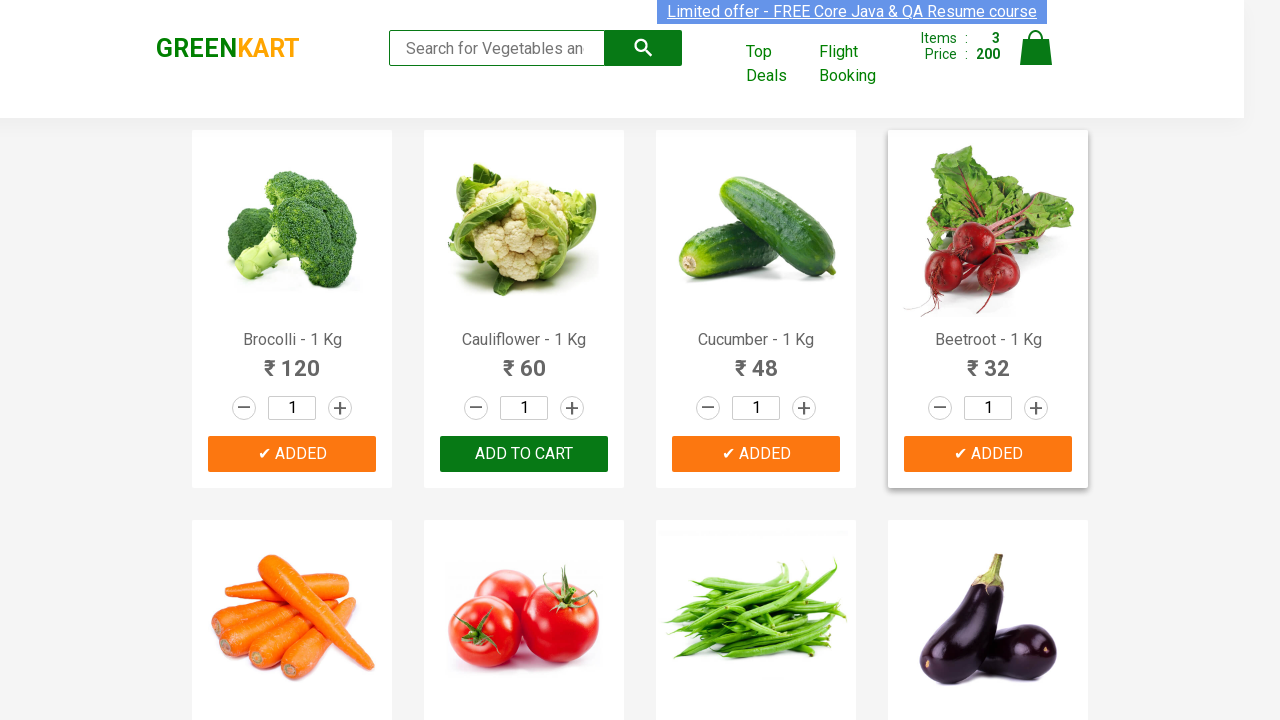

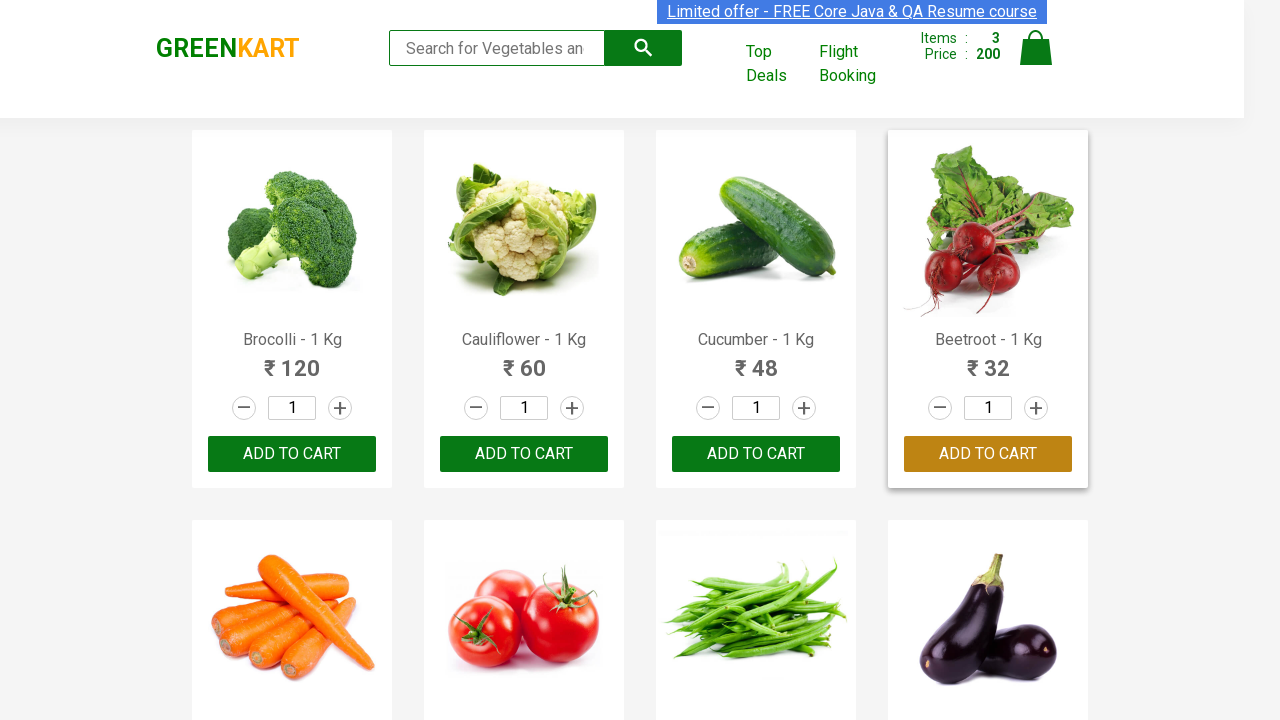